Tests the search functionality using XPath selectors to click search input, enter a query, and submit

Starting URL: https://practice-react.sdetunicorns.com/

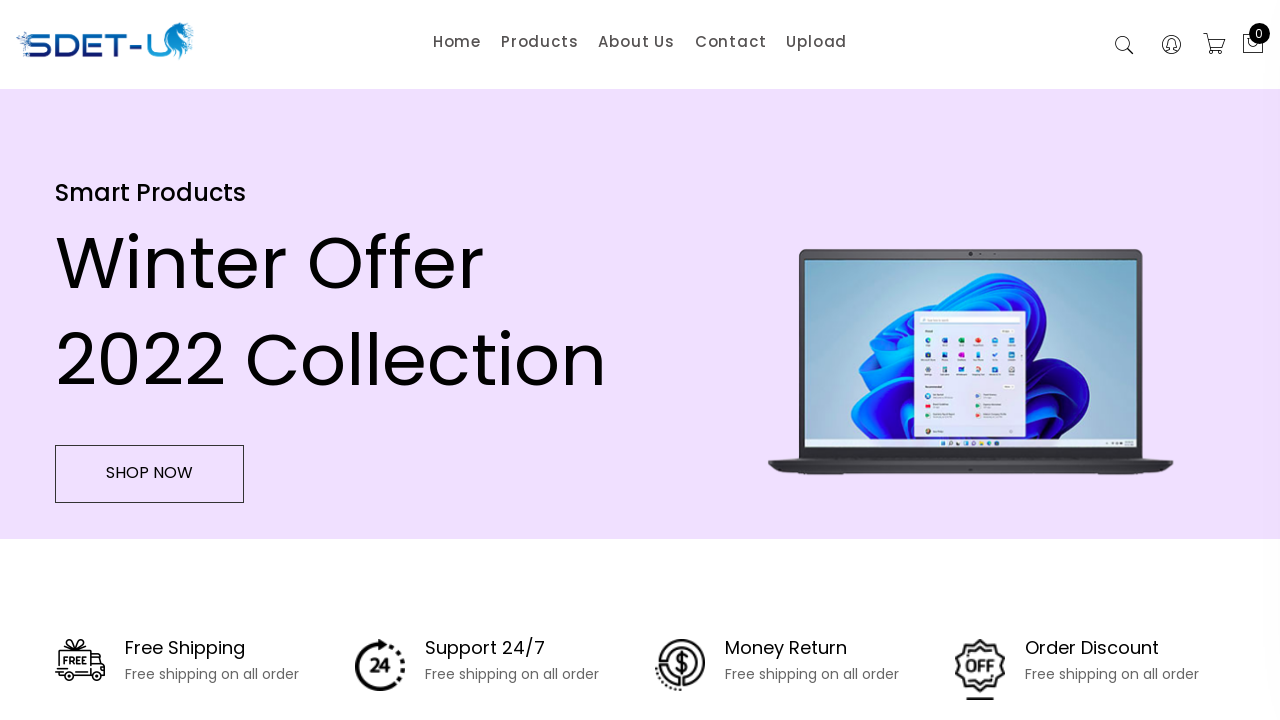

Clicked search activation button using XPath at (1124, 46) on xpath=//button[@class='search-active']
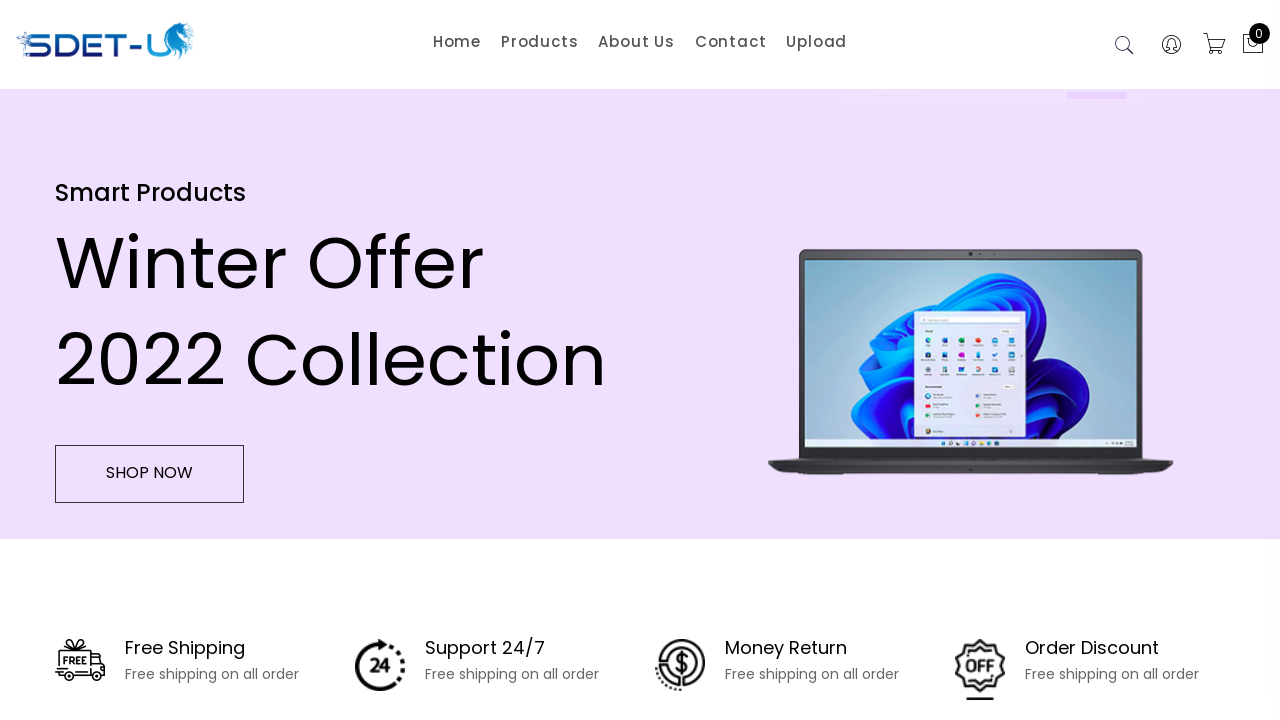

Entered 'Dell' in search input field using XPath on //input[@placeholder='Search']
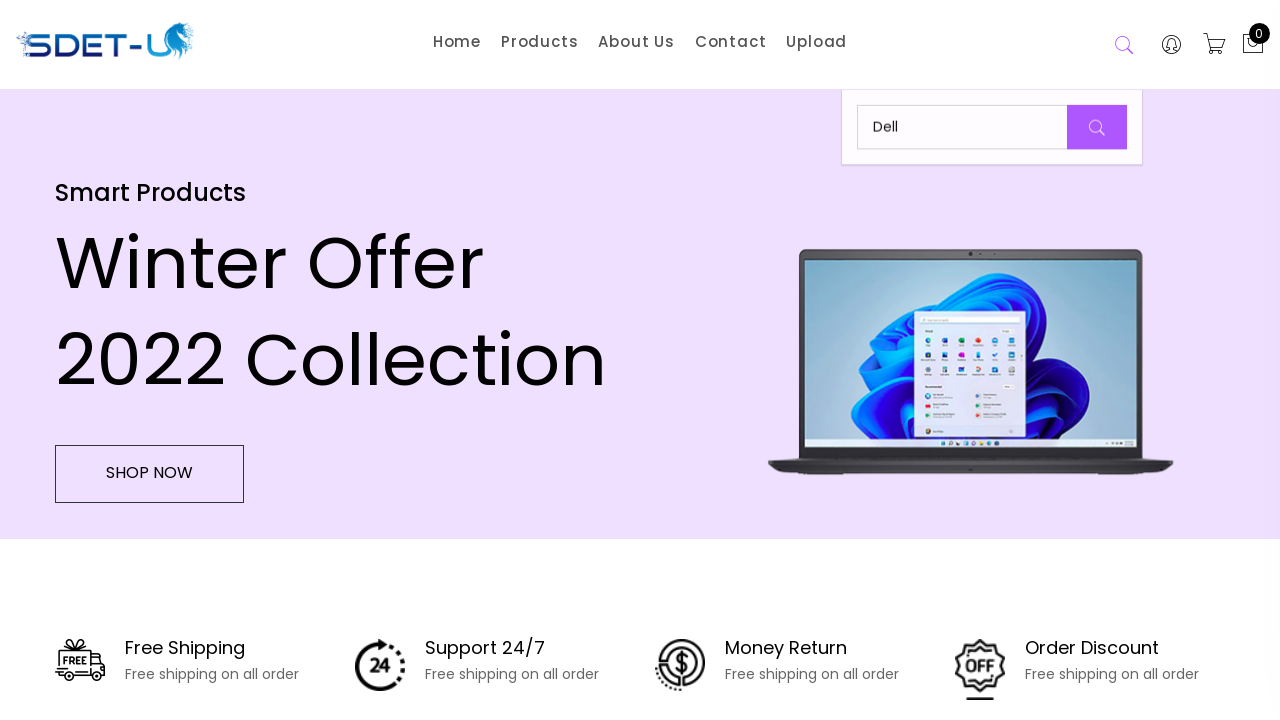

Clicked search button using XPath at (1097, 127) on xpath=//button[@class='button-search']
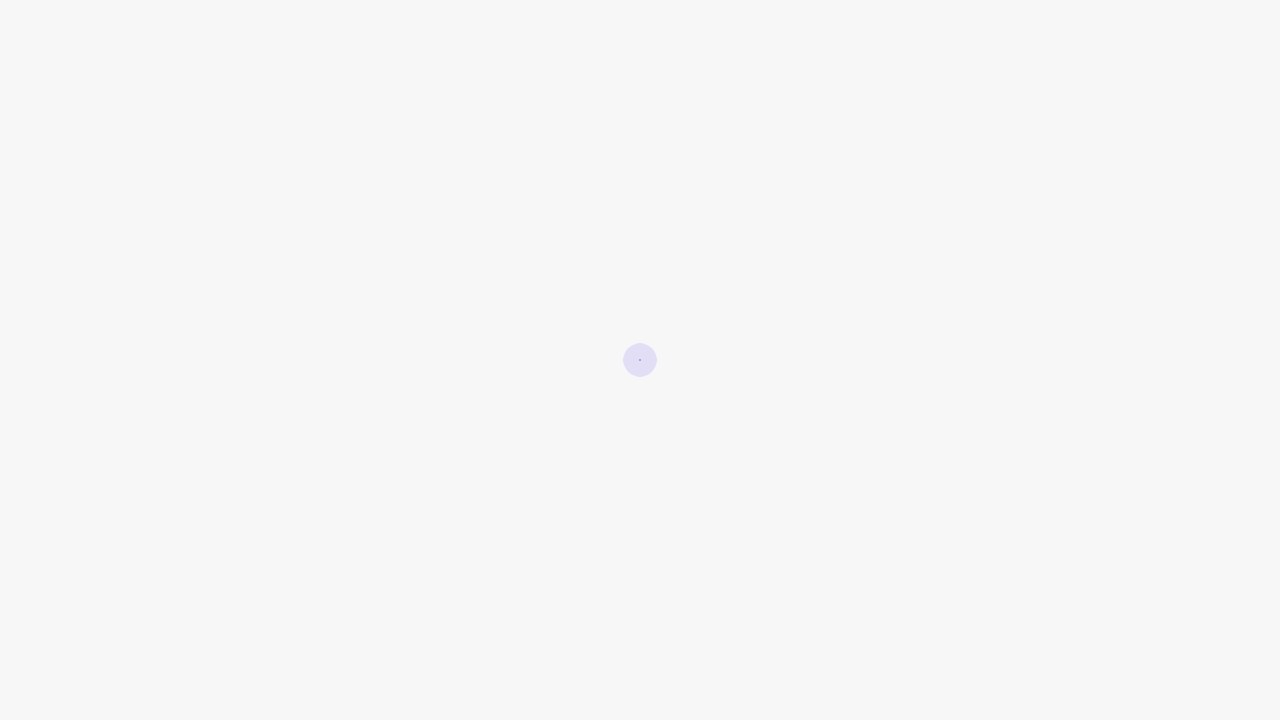

Search results appeared showing 'Showing Results for Dell'
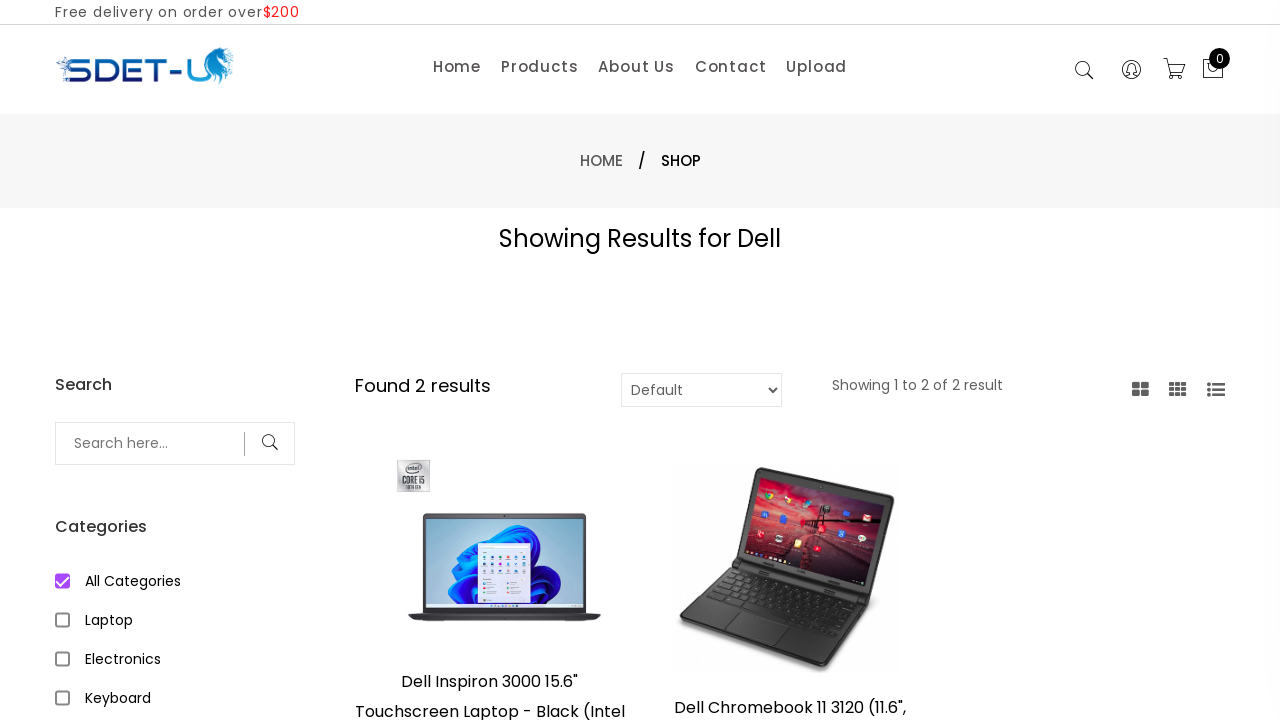

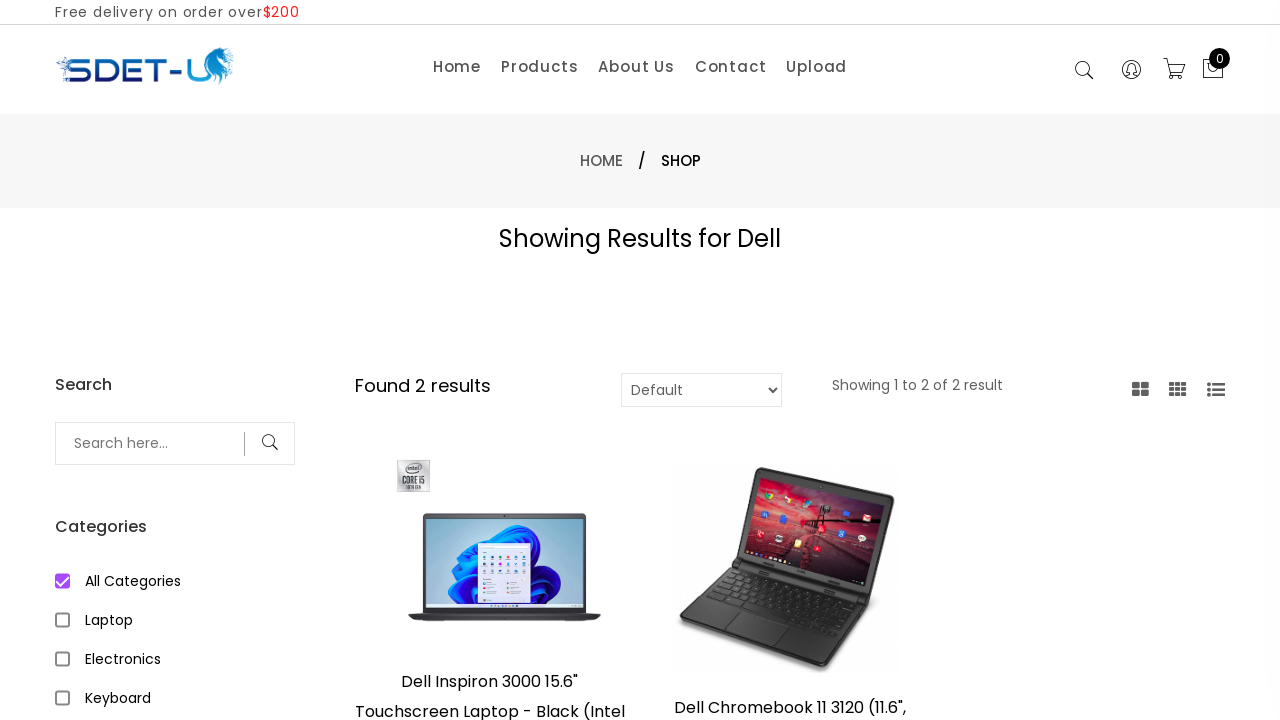